Tests mouse hover functionality on a tab navigation element by hovering over the 'kids' menu item.

Starting URL: https://demoapps.qspiders.com/ui/mouseHover/tab?sublist=3

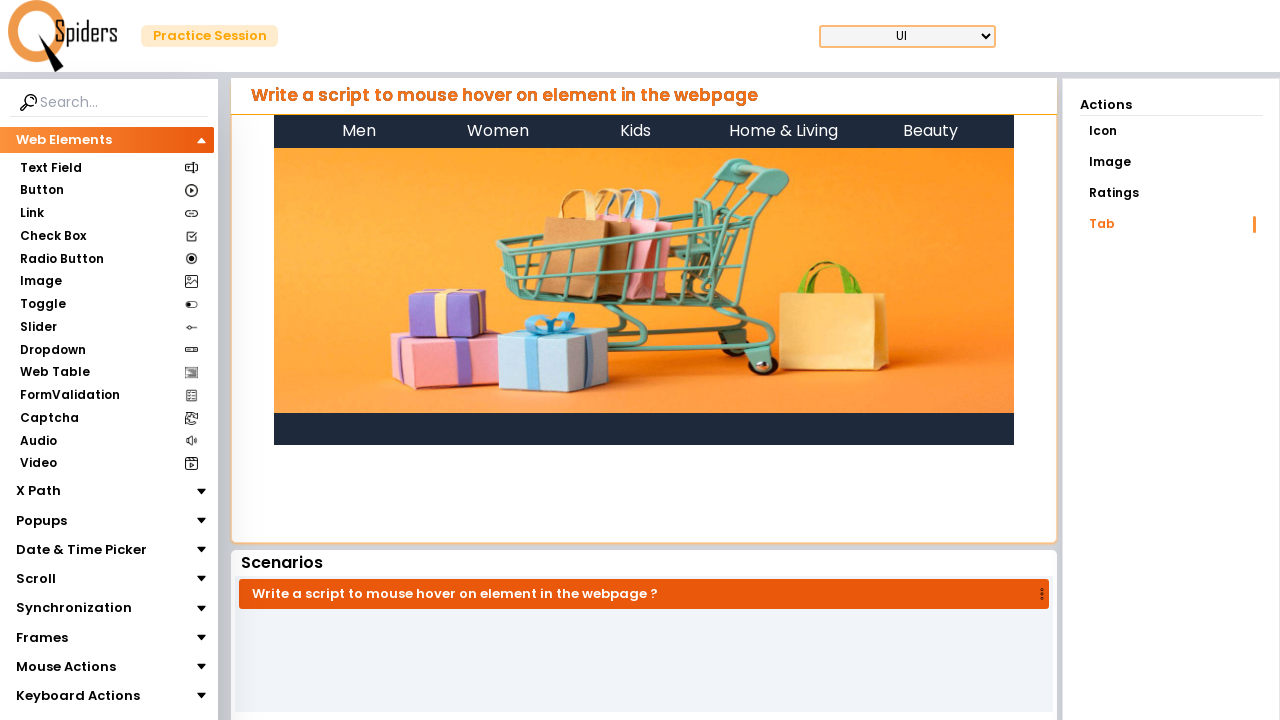

Located the kids tab element
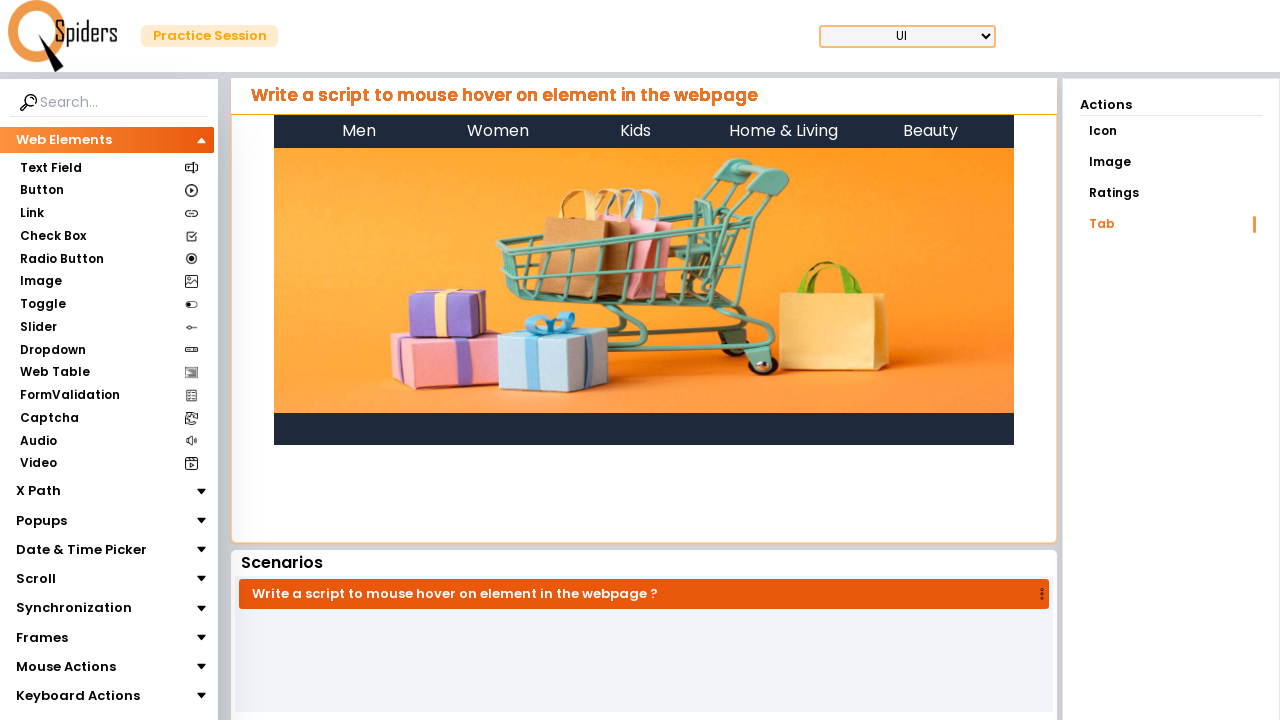

Hovered over the kids menu item in tab navigation at (636, 131) on li.kids.p-4.relative
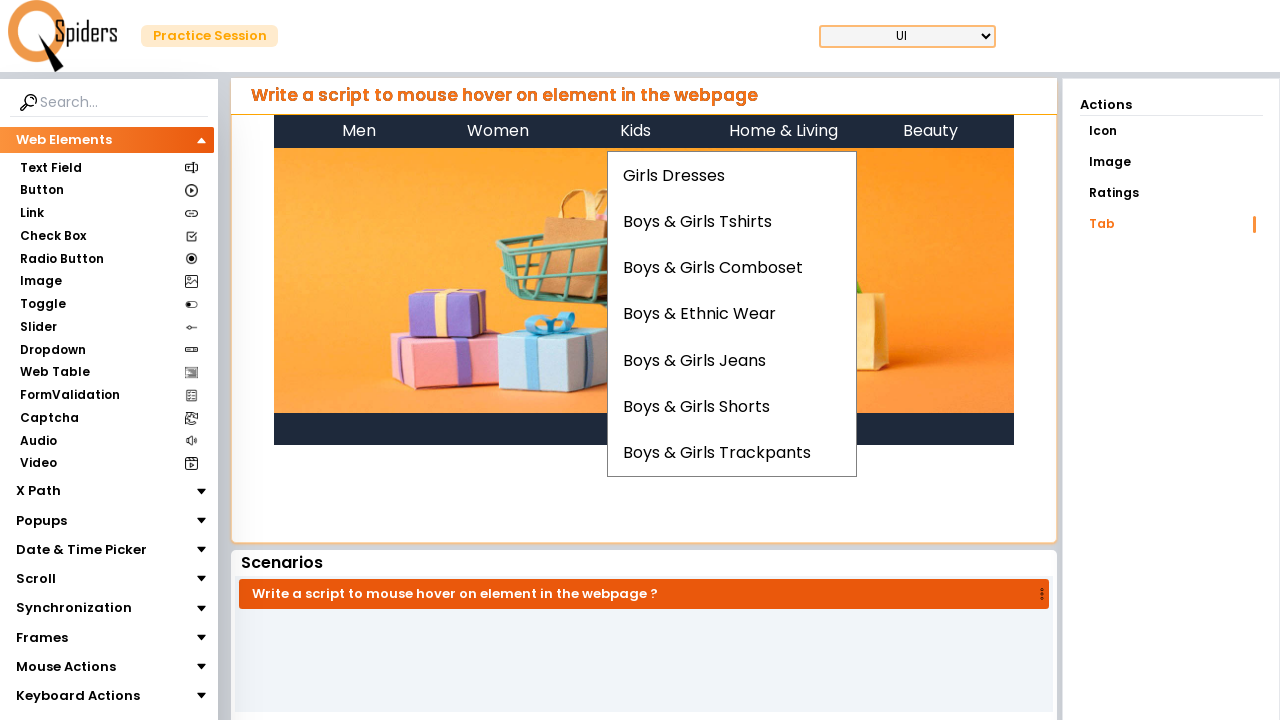

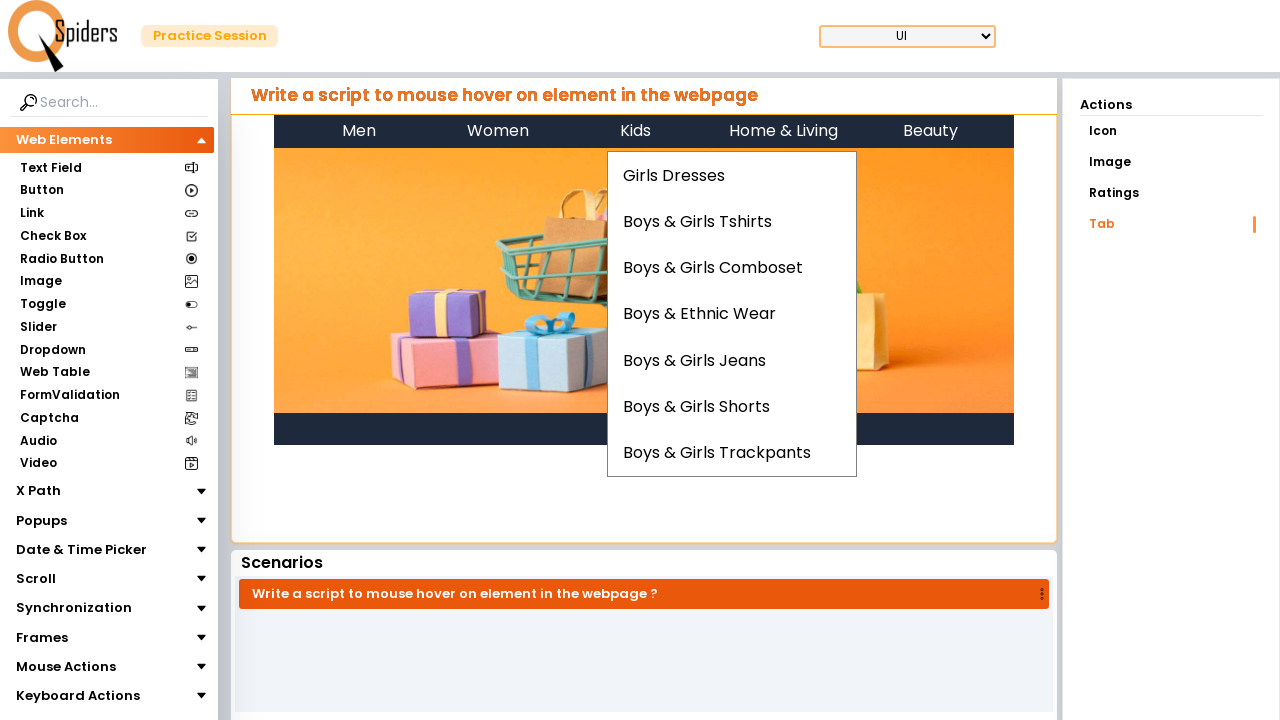